Tests window/tab handling by clicking a link that opens a new window, switching to that window, and verifying the page header text reads "Elemental Selenium"

Starting URL: https://the-internet.herokuapp.com/iframe

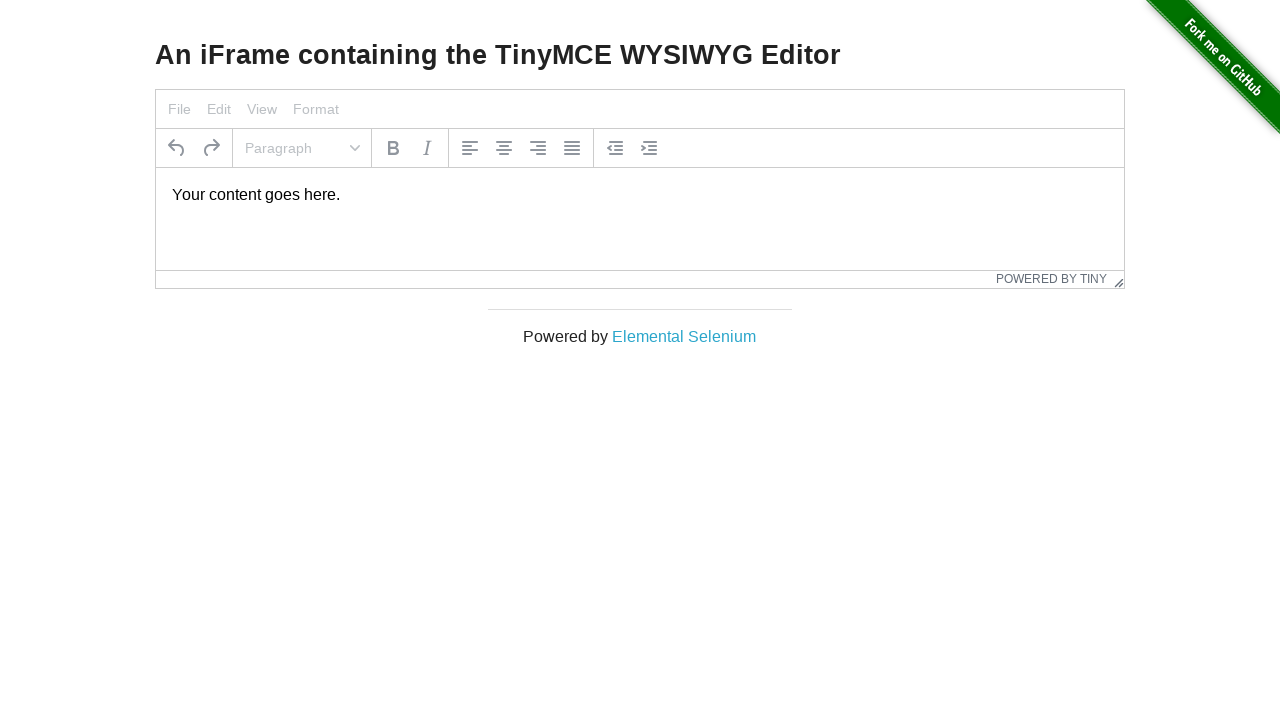

Clicked 'Elemental Selenium' link to open new window/tab at (684, 336) on text=Elemental Selenium
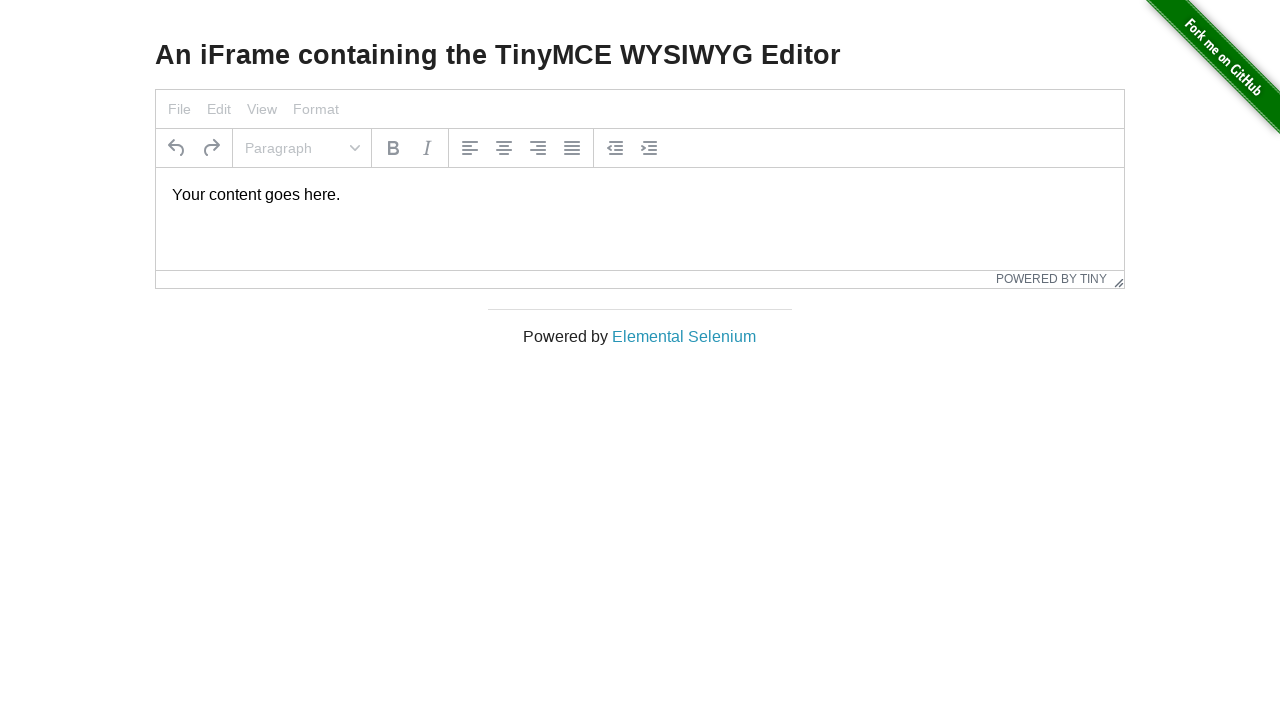

Obtained reference to newly opened page/tab
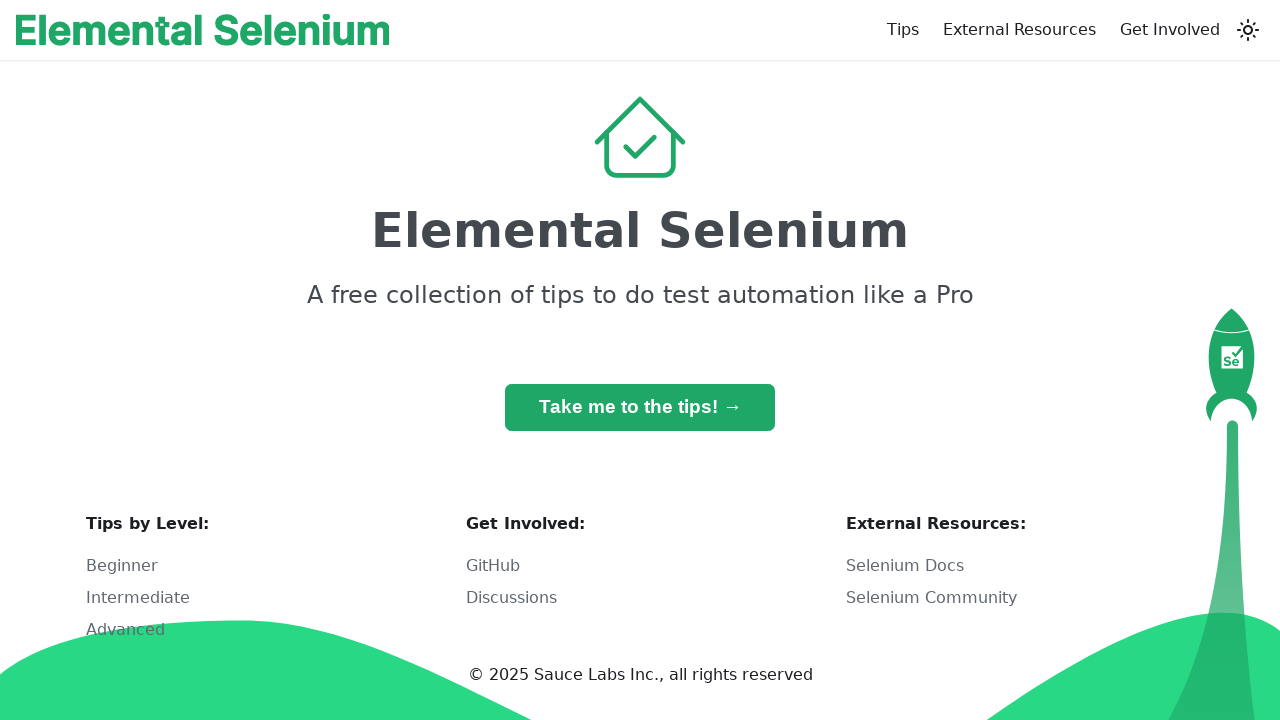

New page finished loading
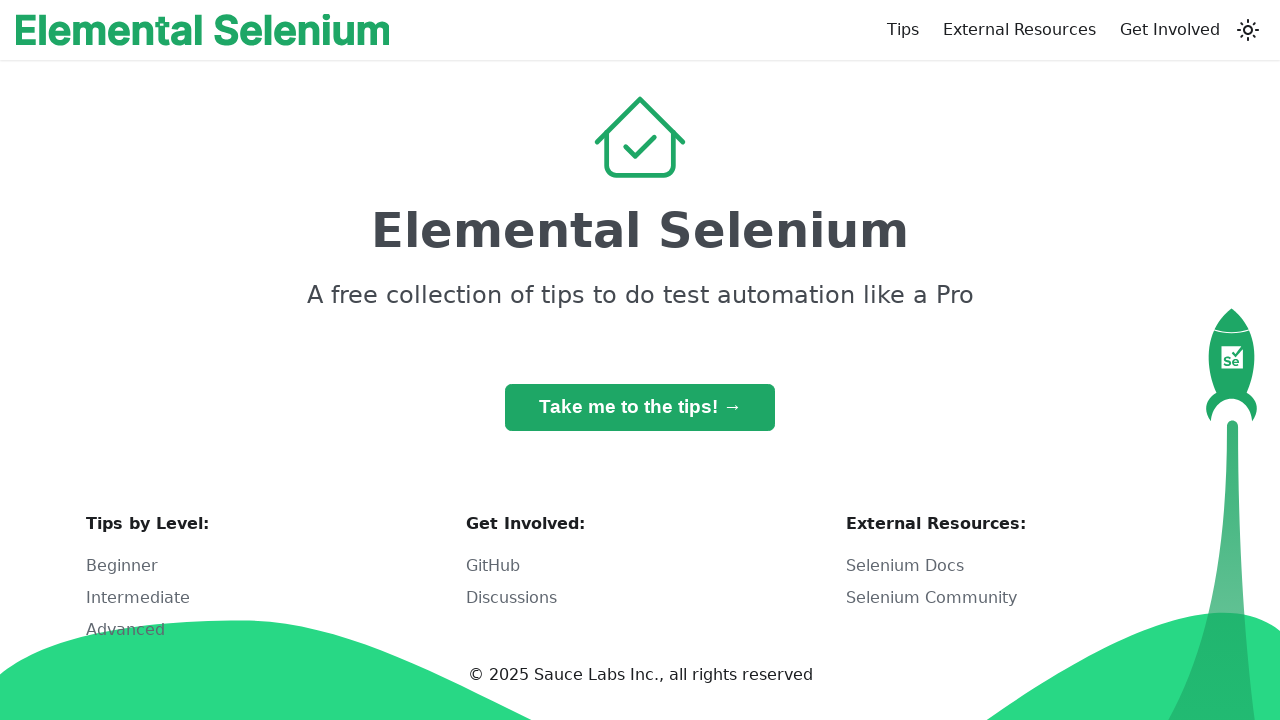

Verified h1 heading text reads 'Elemental Selenium'
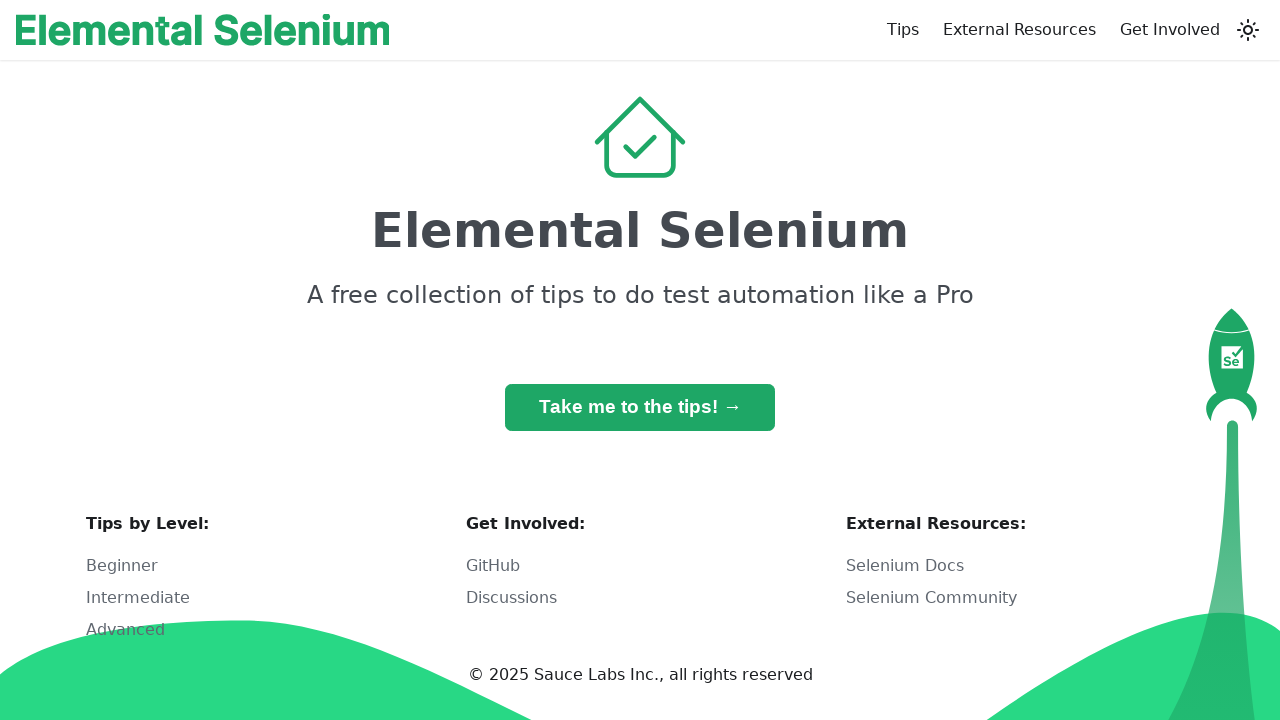

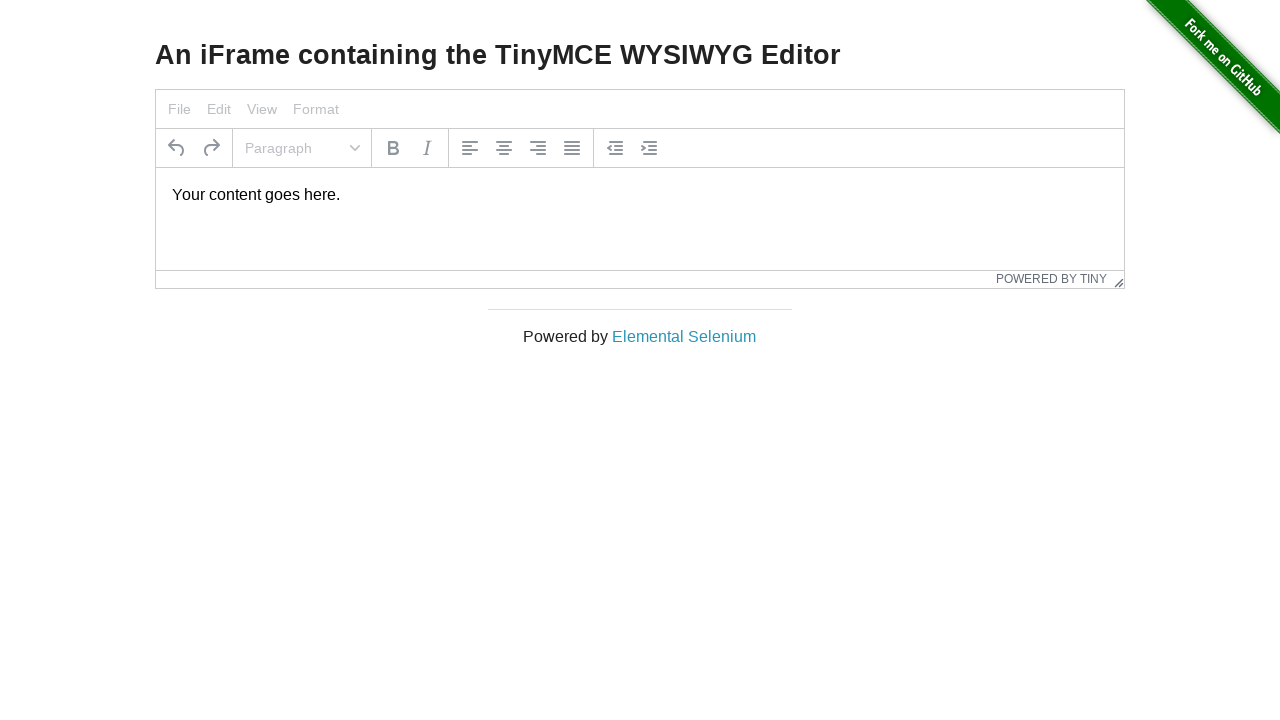